Tests page scrolling functionality by scrolling to the bottom of the page and then back to the top

Starting URL: https://www.qspiders.com/

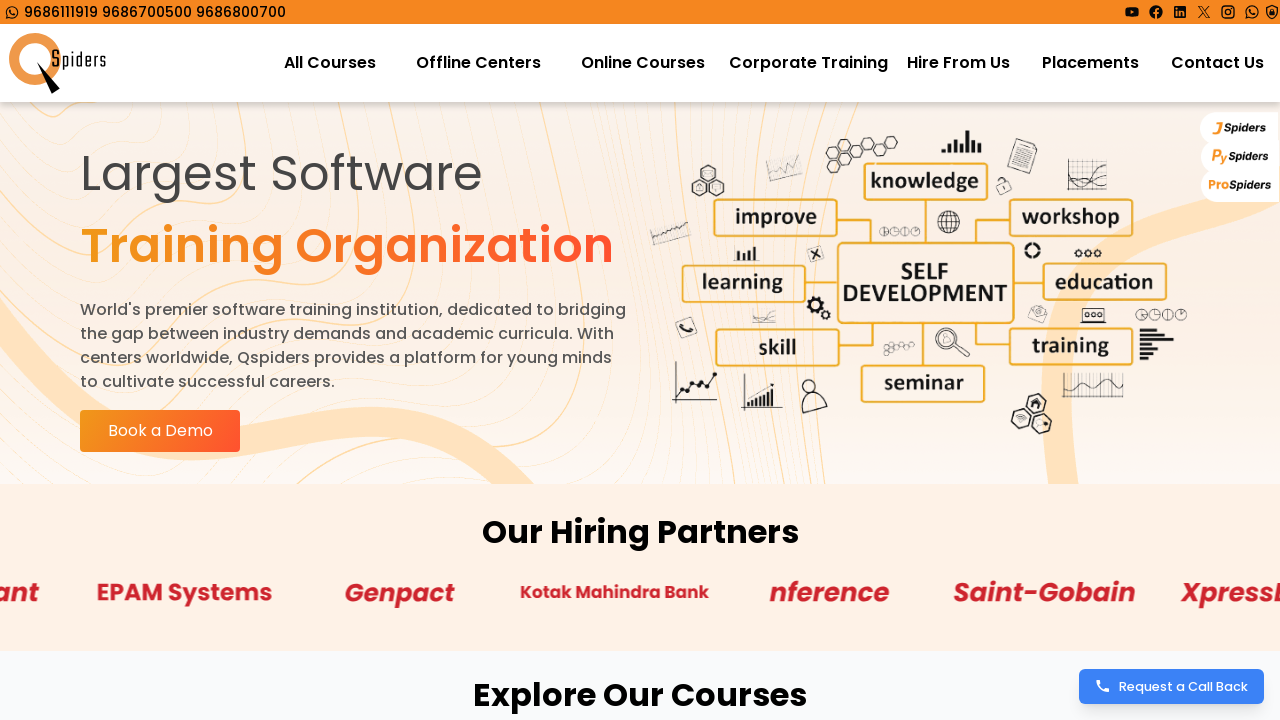

Pressed End key to scroll to bottom of page
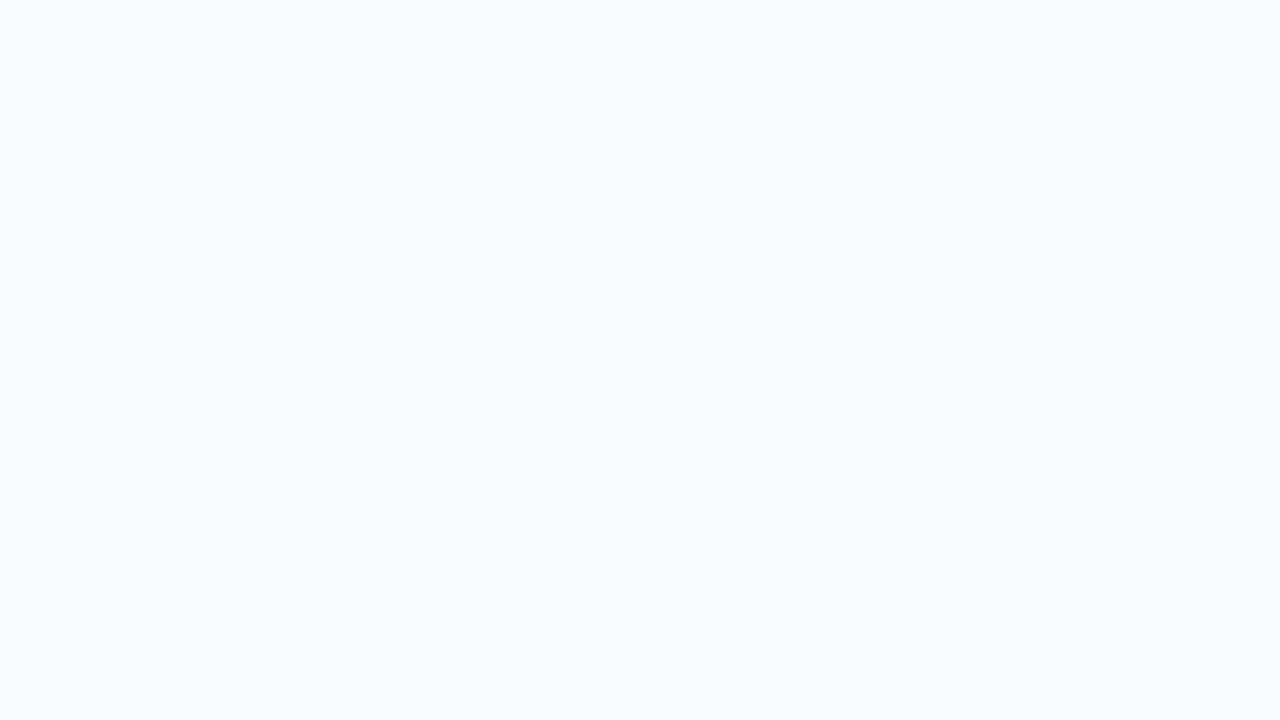

Waited 5 seconds for scroll animation to complete
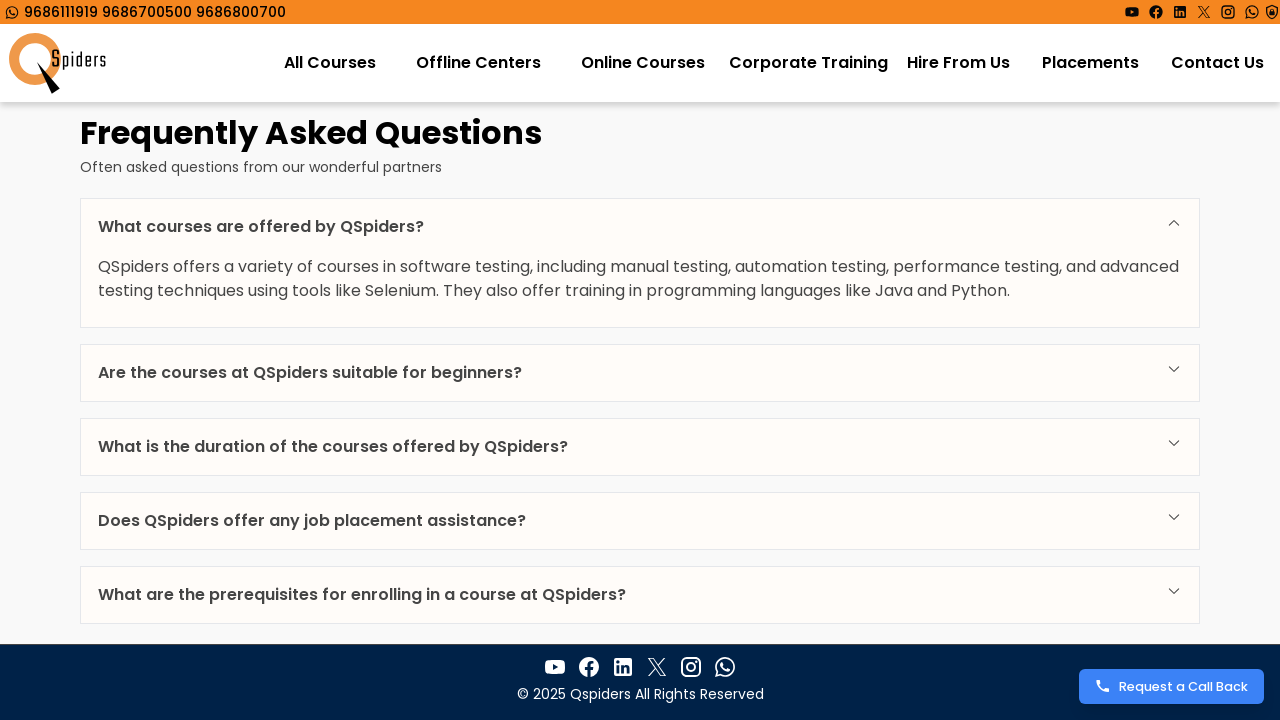

Pressed Home key to scroll back to top of page
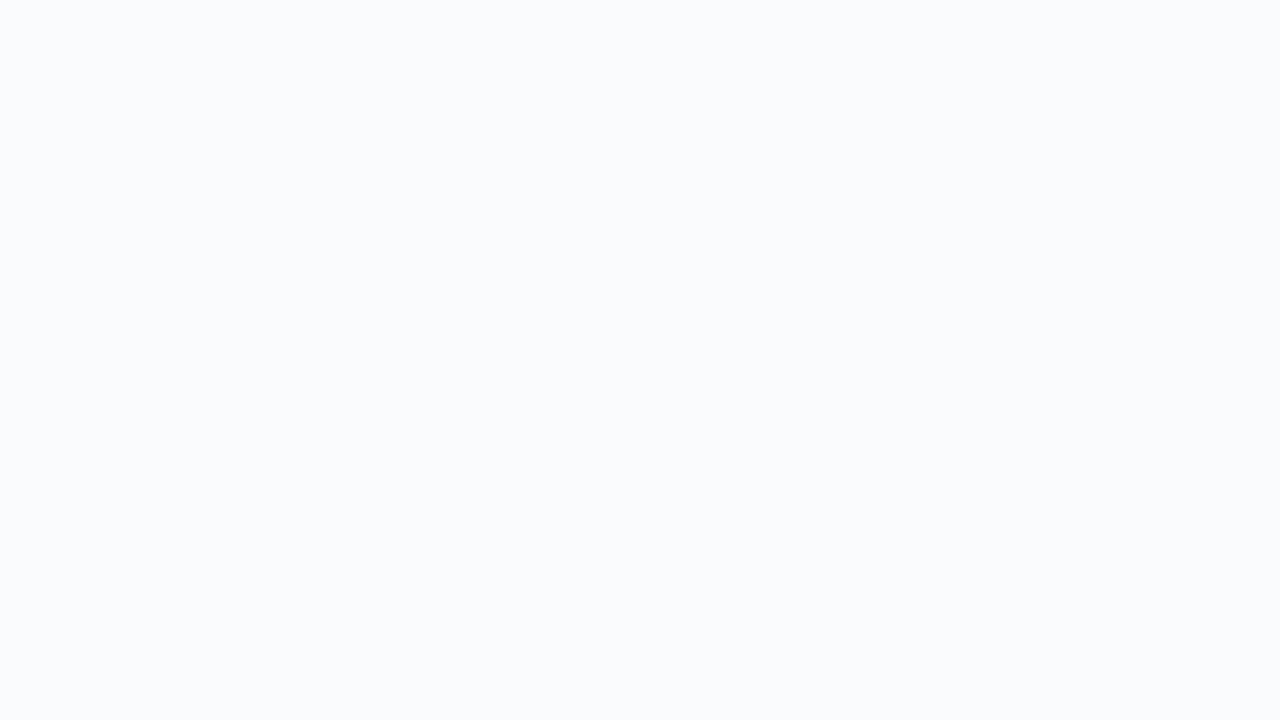

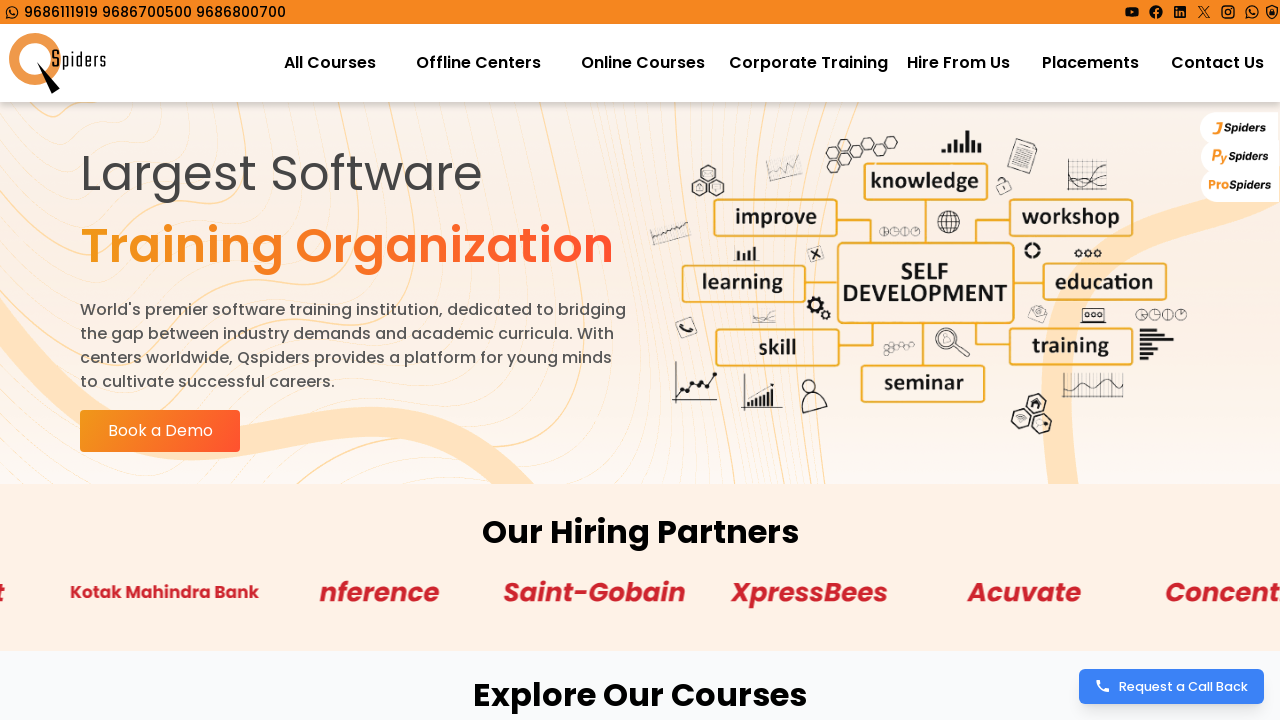